Tests dropdown selection functionality on a calorie calculator page by selecting options using different methods: by index and by value.

Starting URL: https://www.calculator.net/calorie-calculator.html

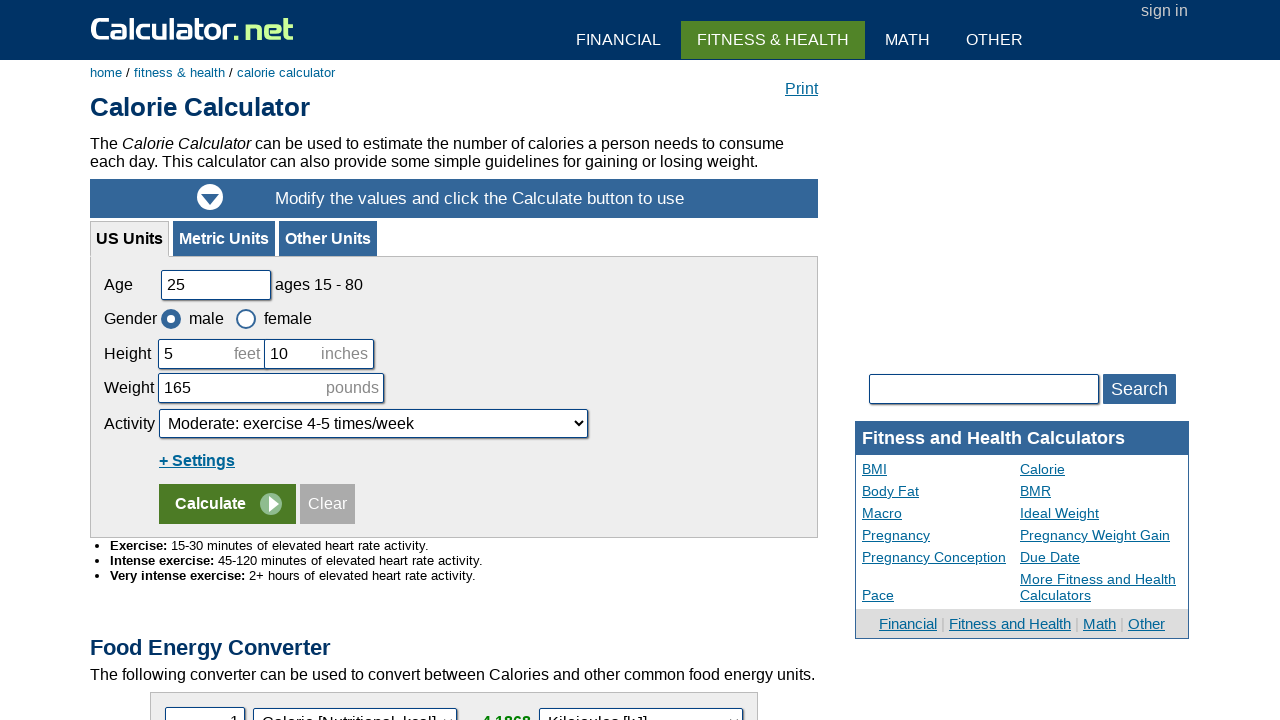

Located the activity level dropdown element
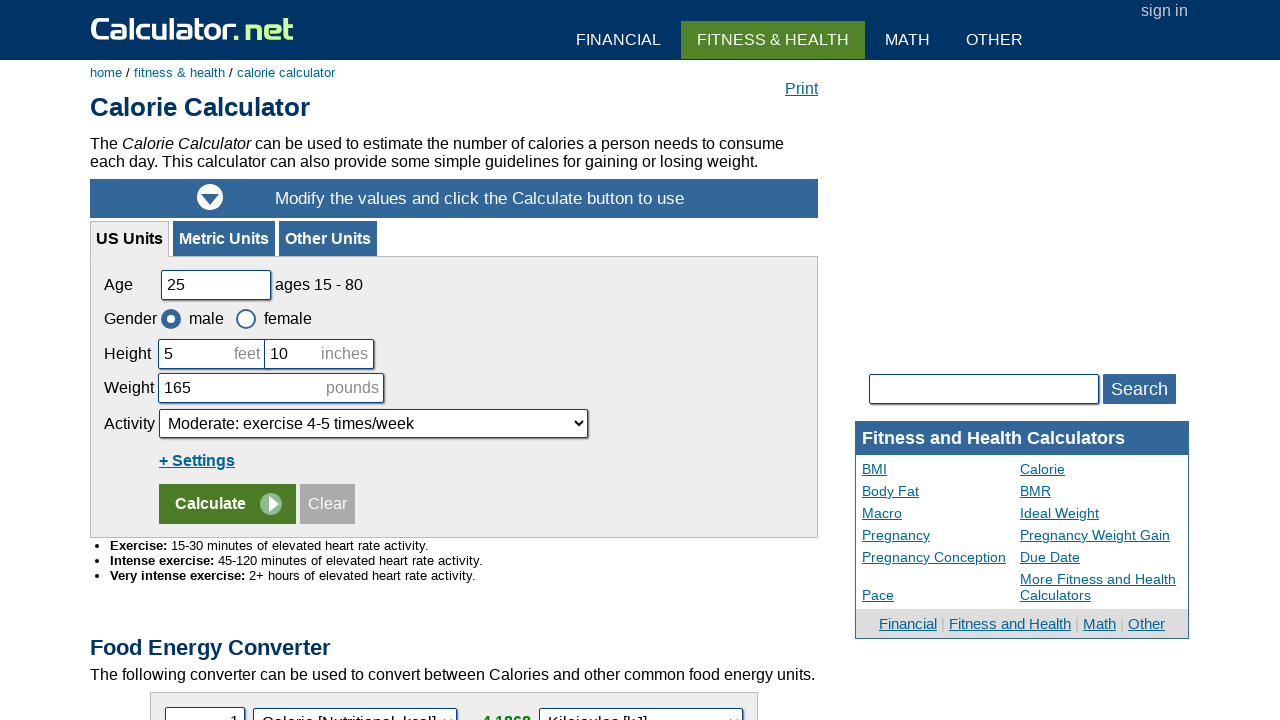

Selected first dropdown option (Basal Metabolic Rate) by index on #cactivity
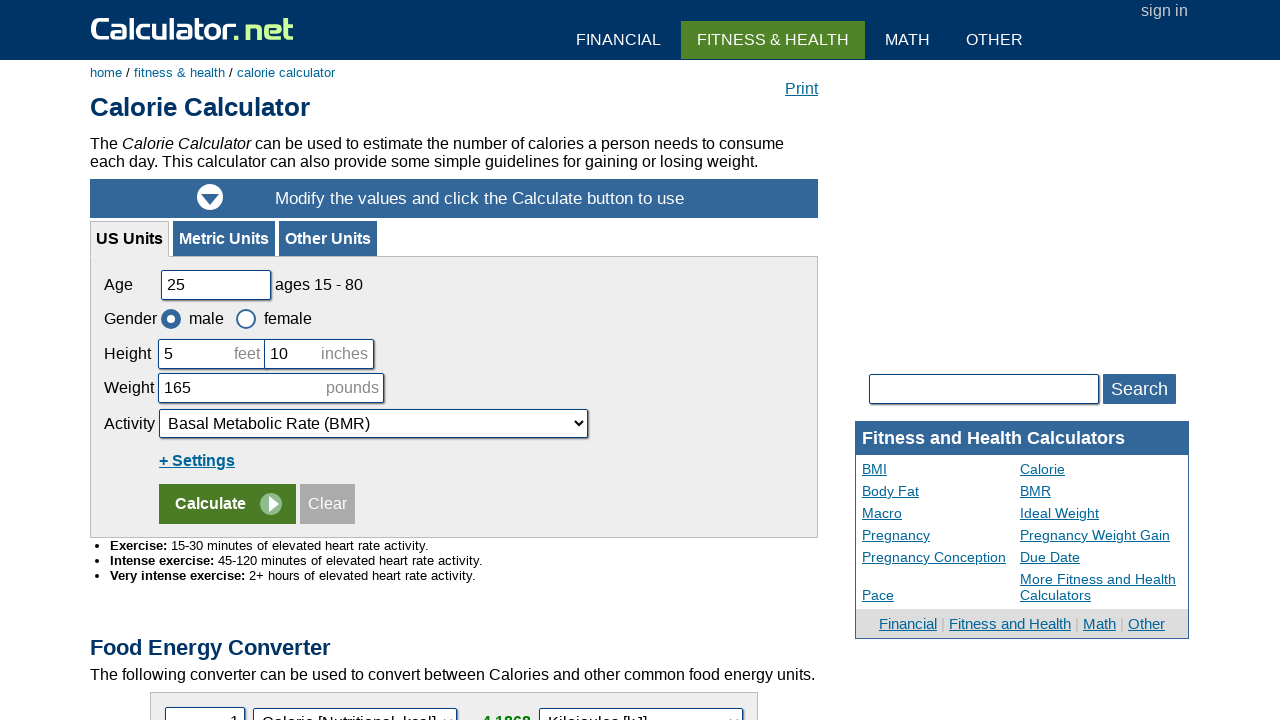

Waited 1 second to observe dropdown change
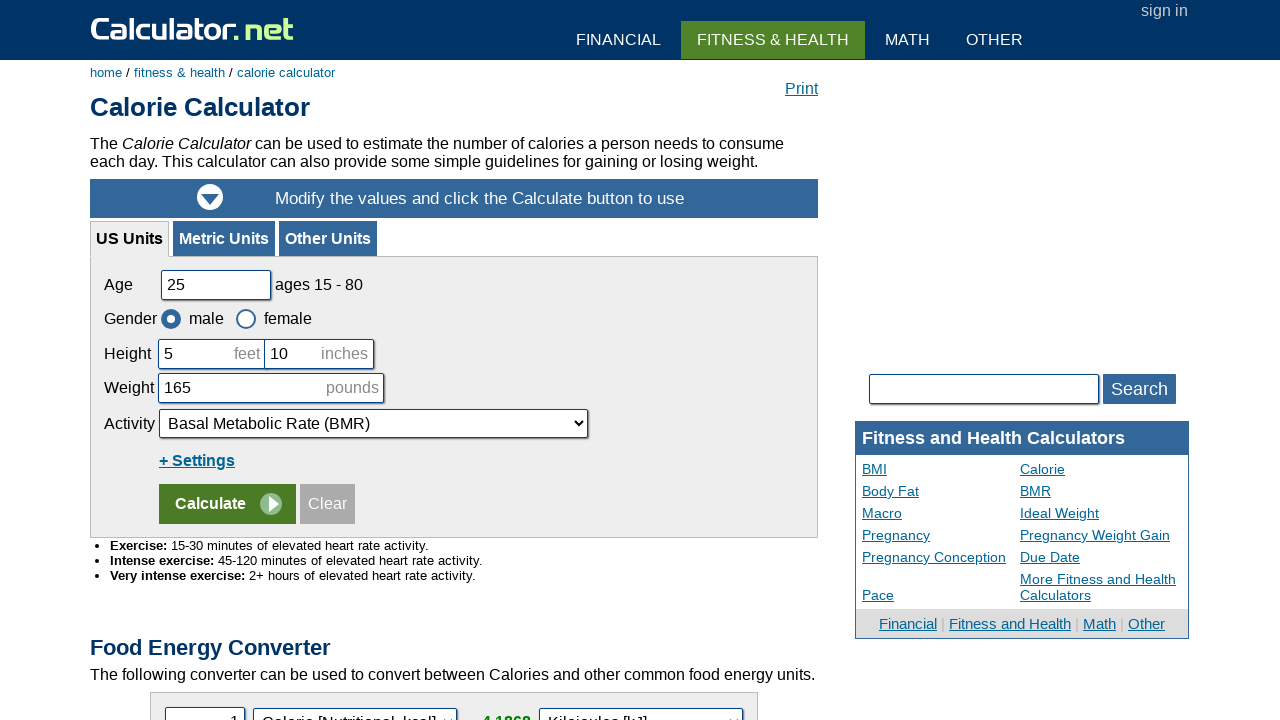

Selected dropdown option with value '1.55' (Moderate exercise) on #cactivity
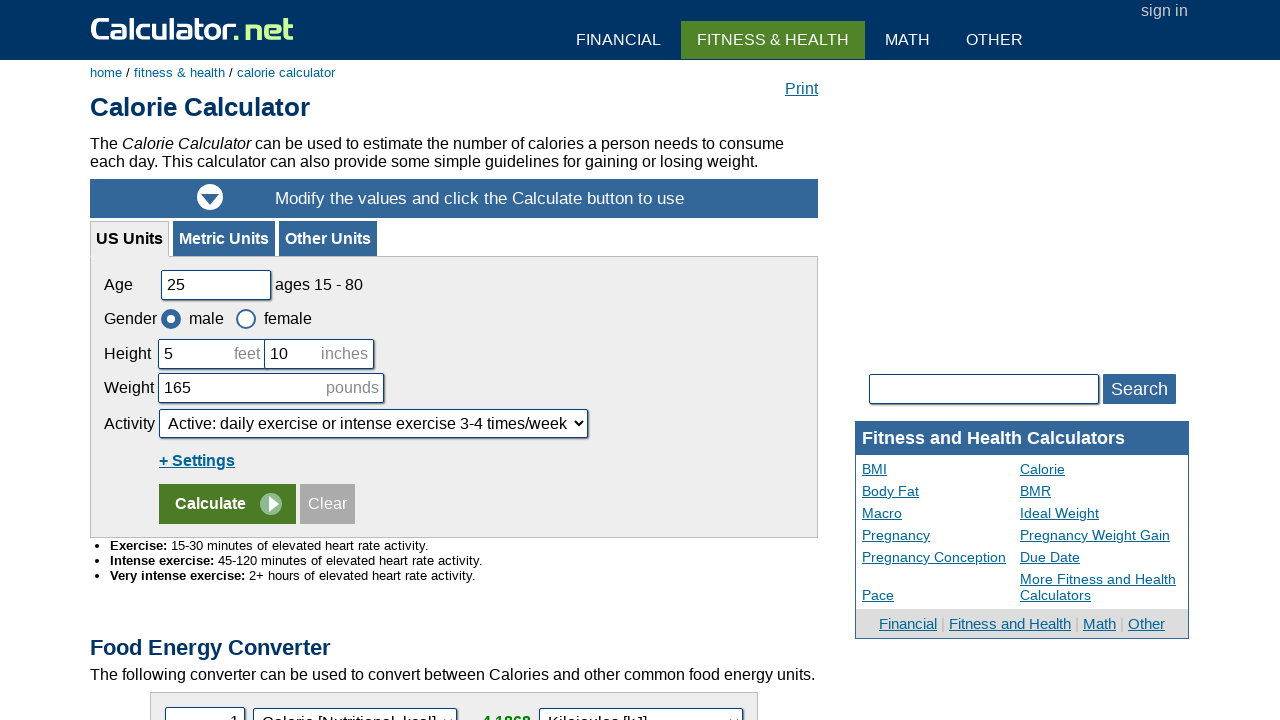

Waited 1 second to observe second dropdown change
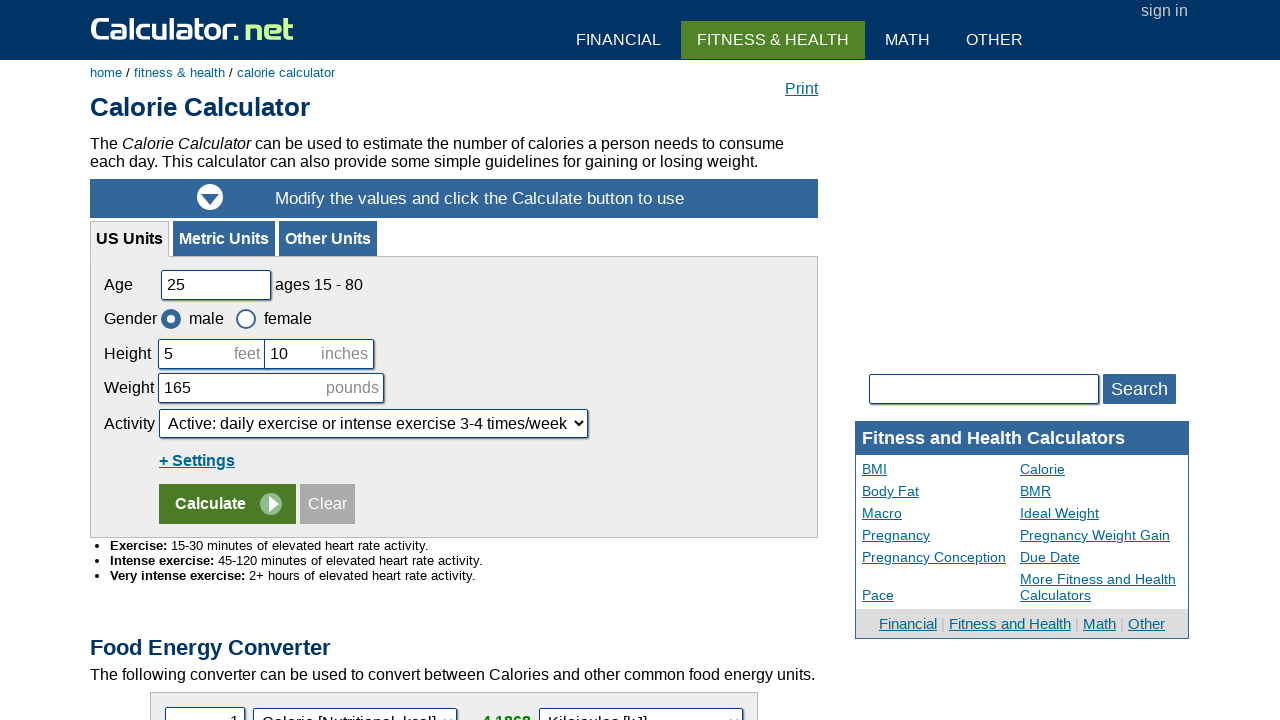

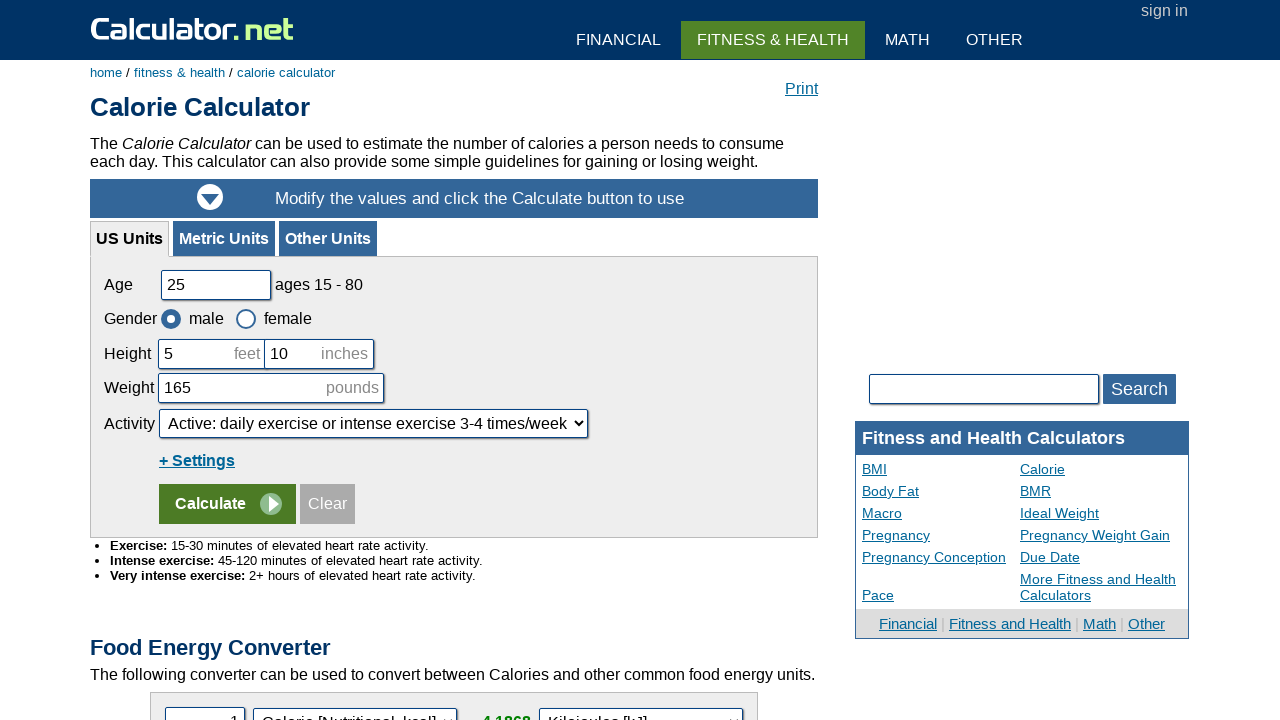